Tests select/dropdown functionality by navigating to a select demo page and interacting with multiple dropdown elements using different selection methods

Starting URL: http://sahitest.com/demo/index.htm

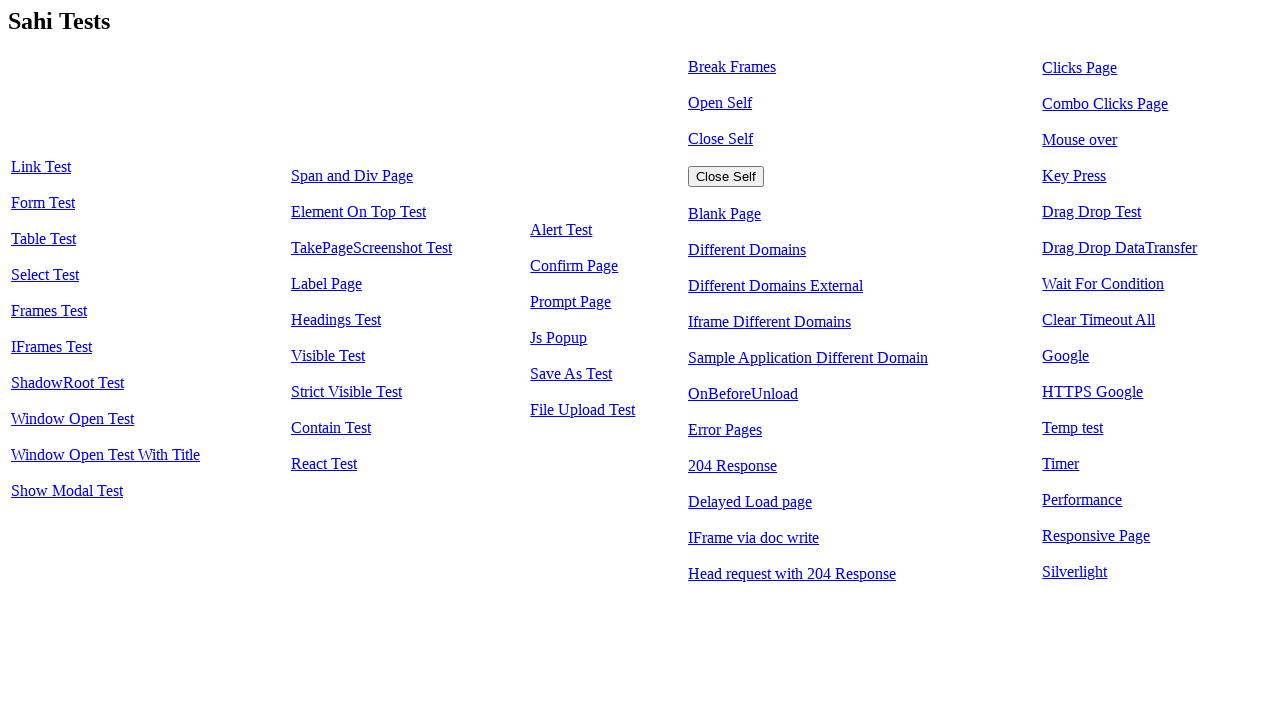

Clicked link to navigate to select demo page at (45, 275) on xpath=/html/body/table/tbody/tr/td[1]/a[4]
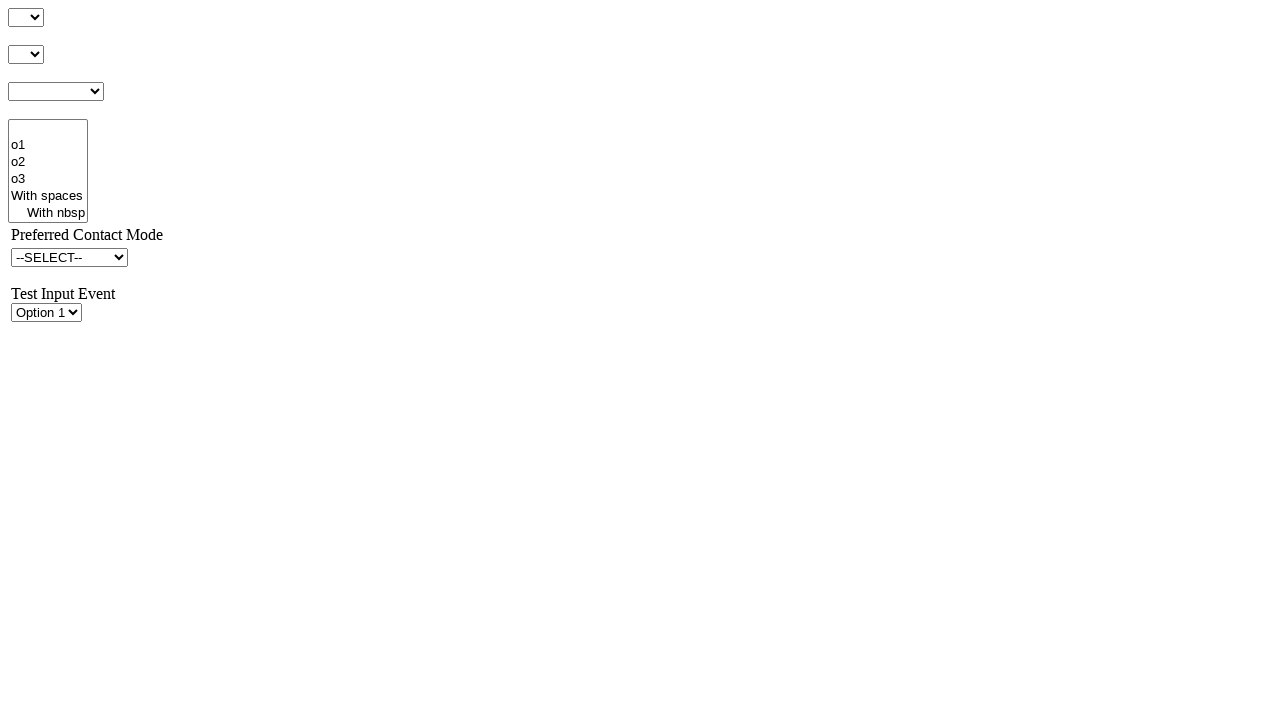

Select elements loaded and are available
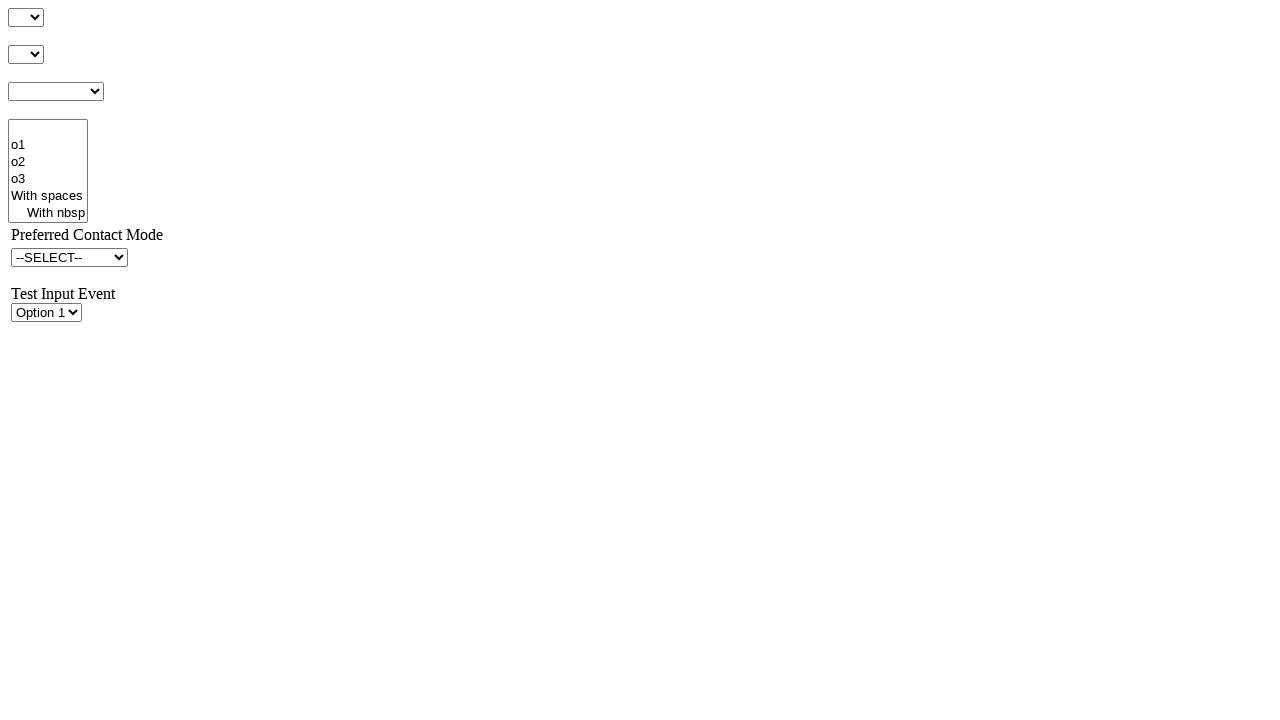

Selected option at index 3 in dropdown s3 on #s3Id
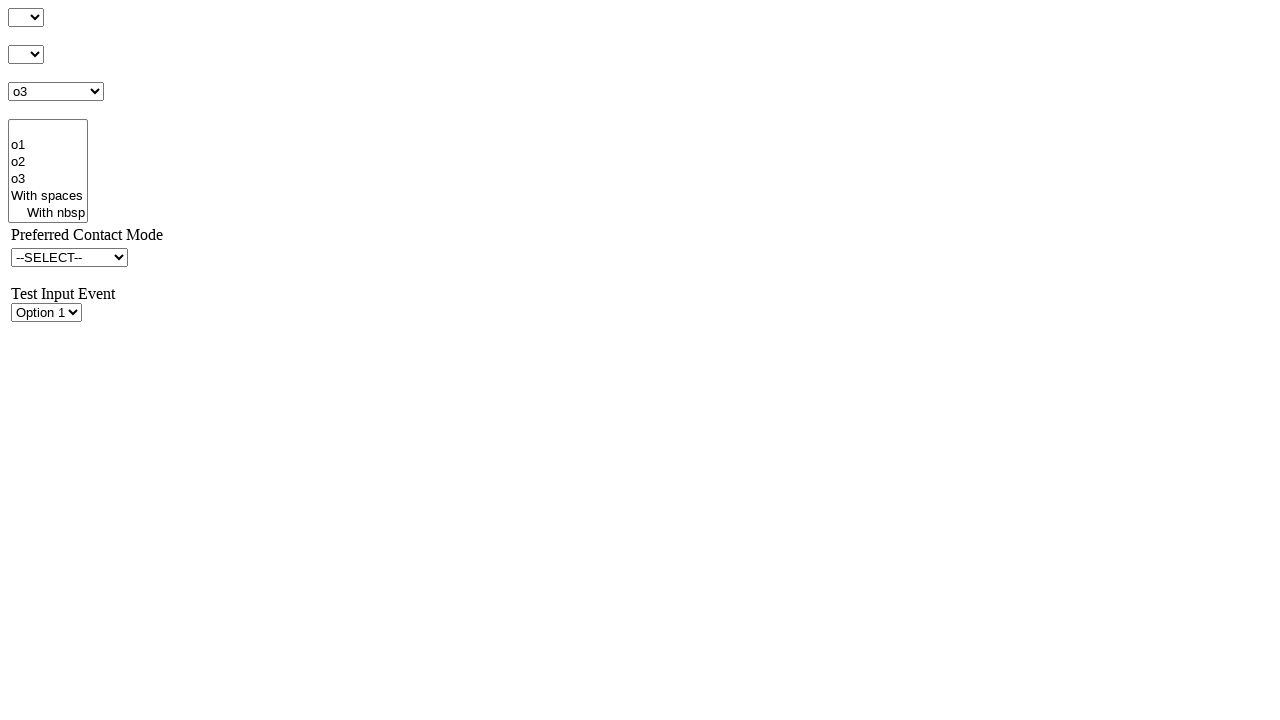

Selected option with value 'o2' in dropdown s2 on #s2Id
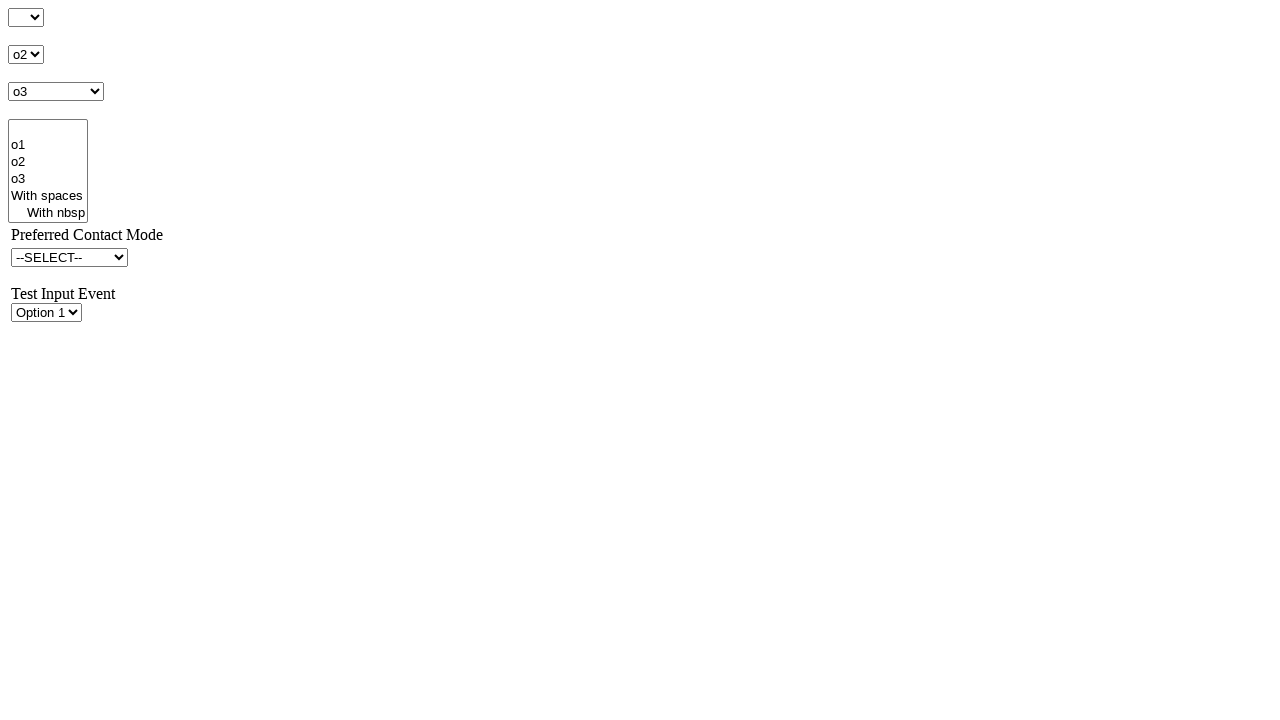

Selected option with visible text 'Fax' in dropdown s1 on #s1
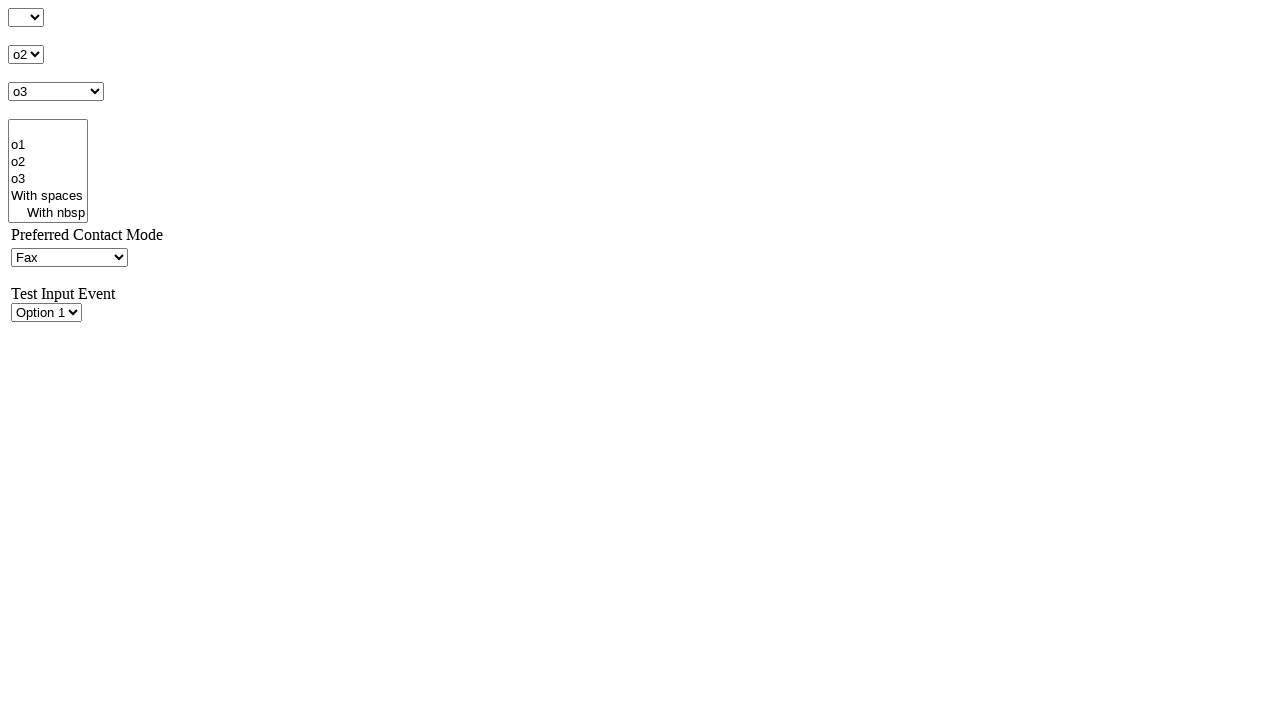

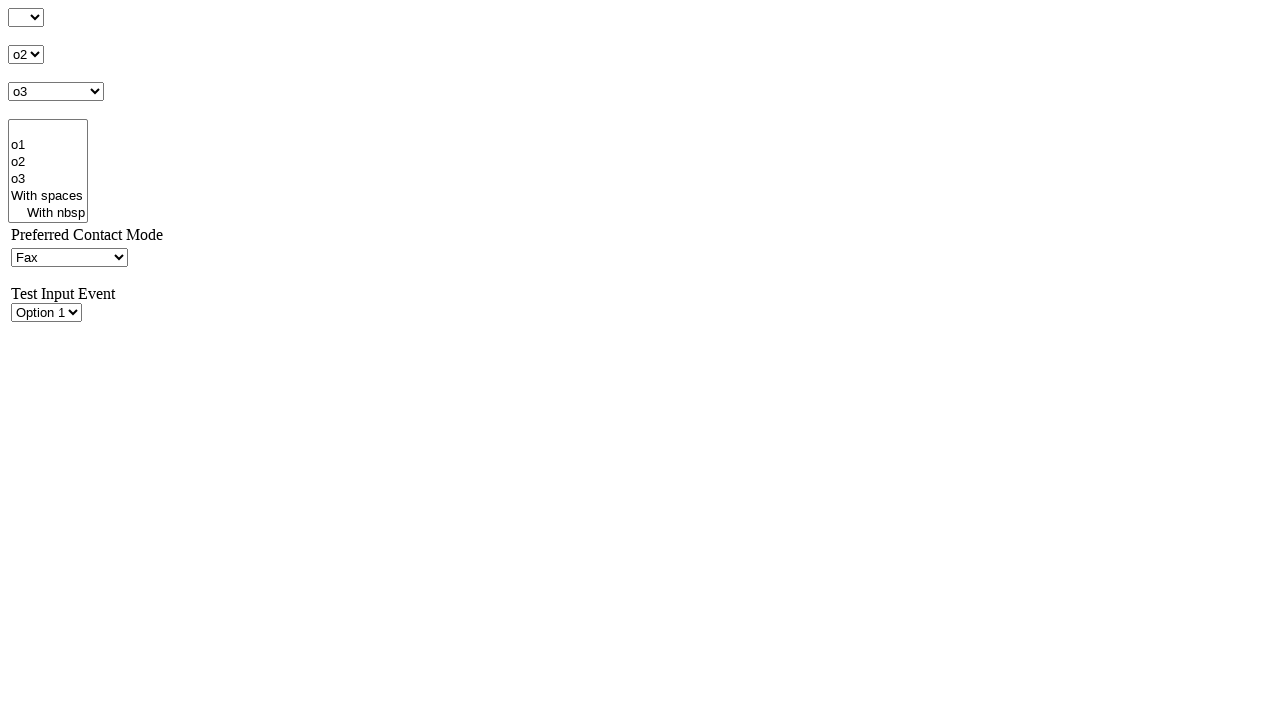